Tests that entered text is trimmed when editing a todo item

Starting URL: https://demo.playwright.dev/todomvc

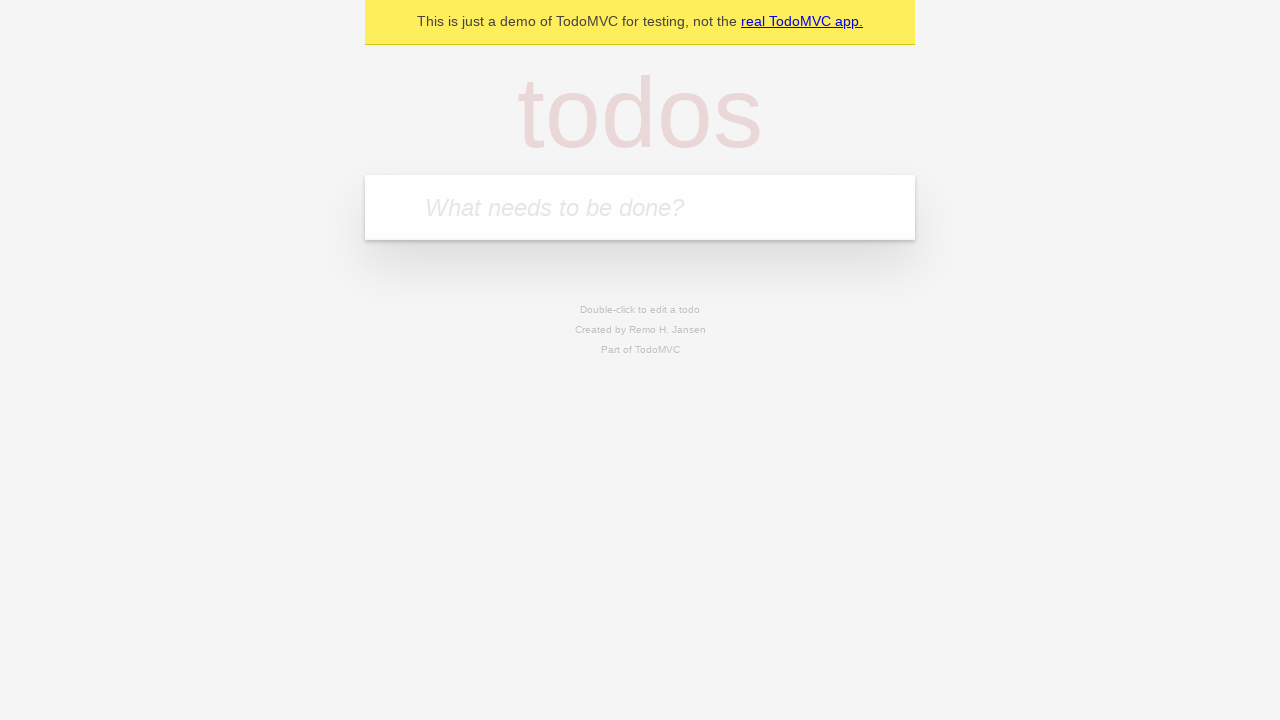

Filled input field with 'buy some cheese' on internal:attr=[placeholder="What needs to be done?"i]
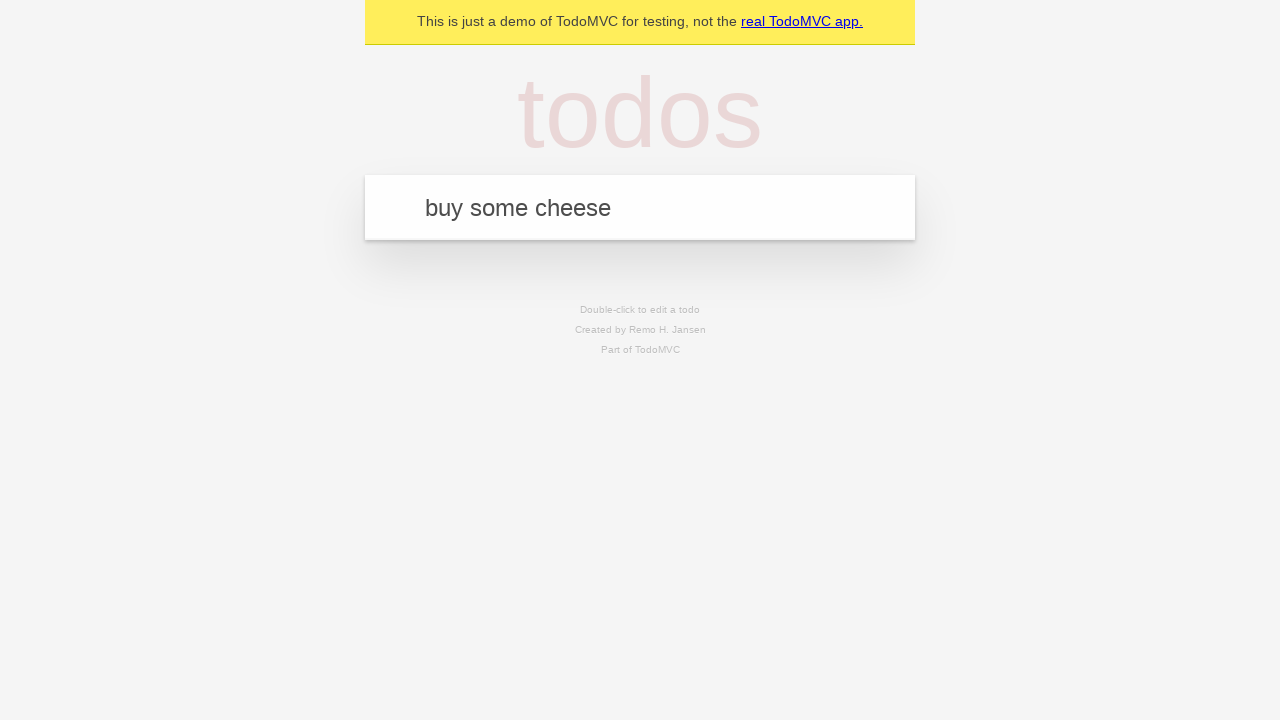

Pressed Enter to add first todo on internal:attr=[placeholder="What needs to be done?"i]
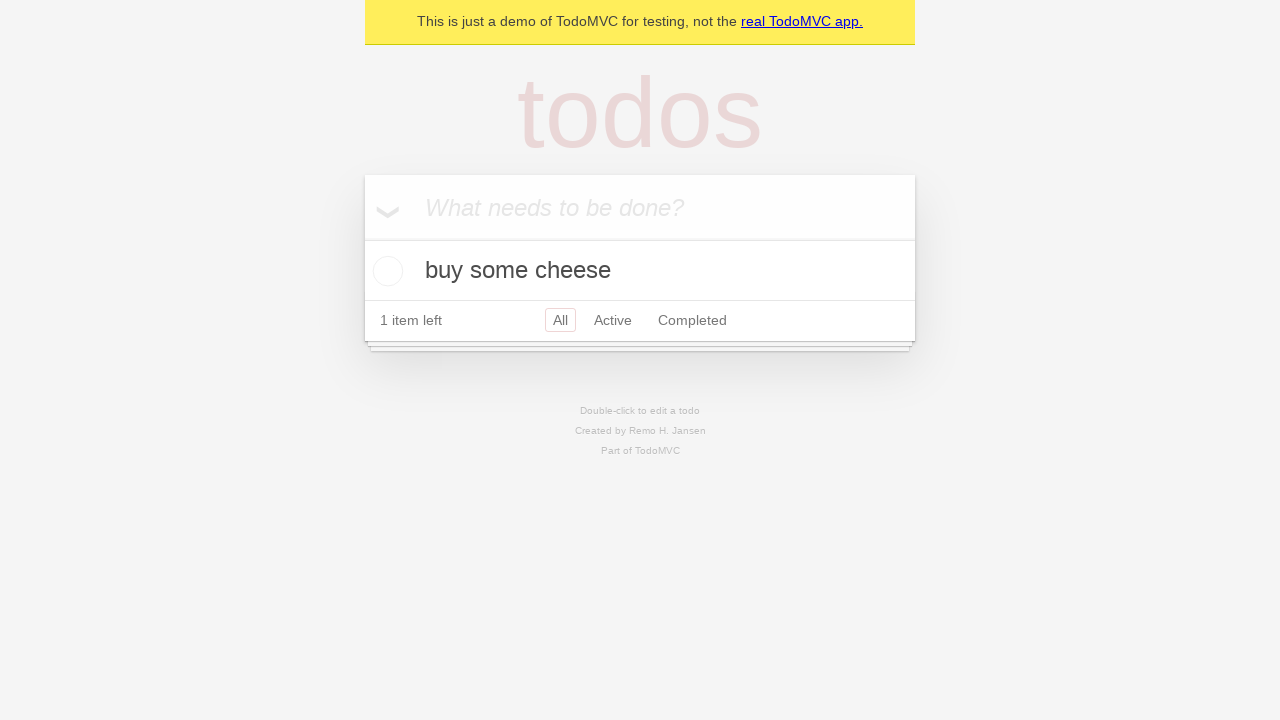

Filled input field with 'feed the cat' on internal:attr=[placeholder="What needs to be done?"i]
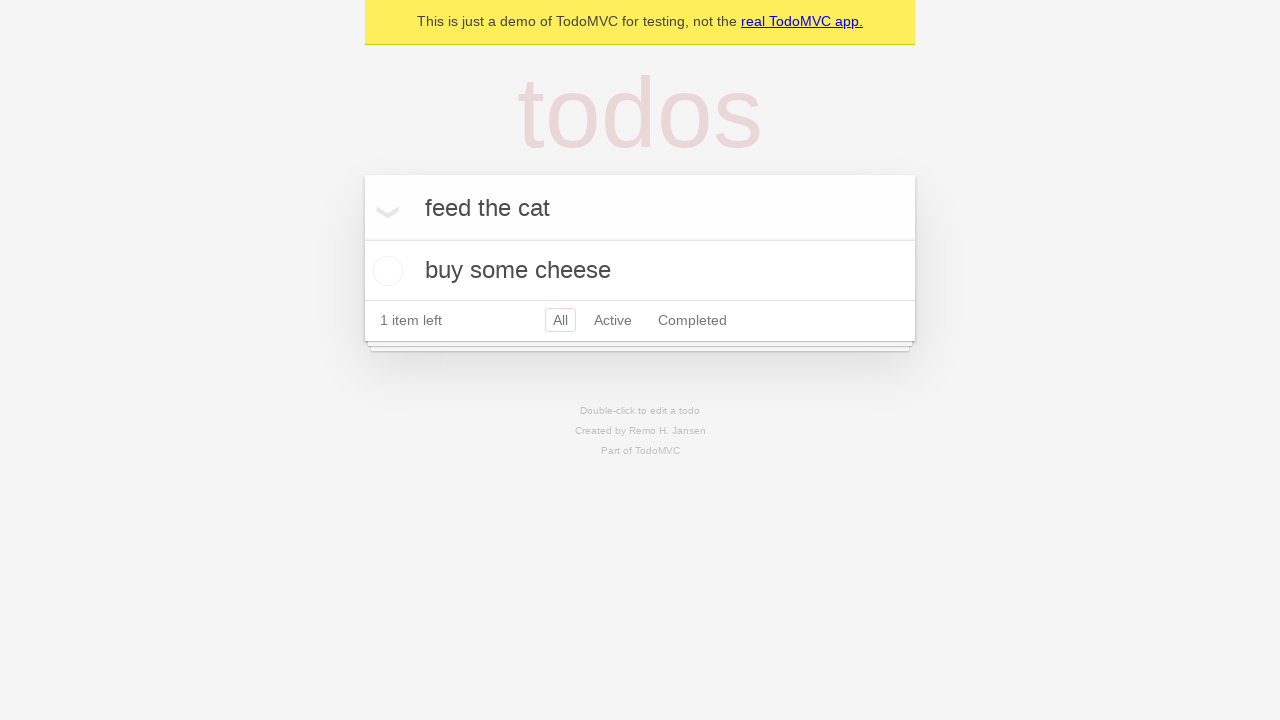

Pressed Enter to add second todo on internal:attr=[placeholder="What needs to be done?"i]
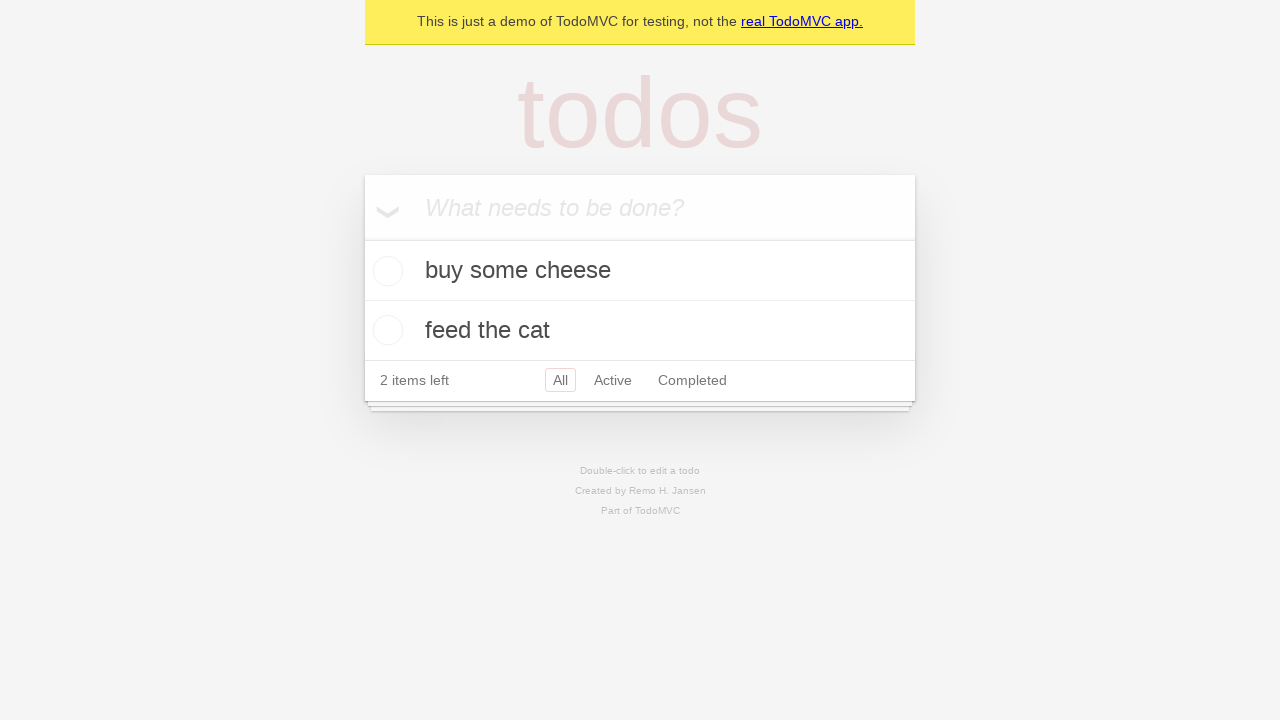

Filled input field with 'book a doctors appointment' on internal:attr=[placeholder="What needs to be done?"i]
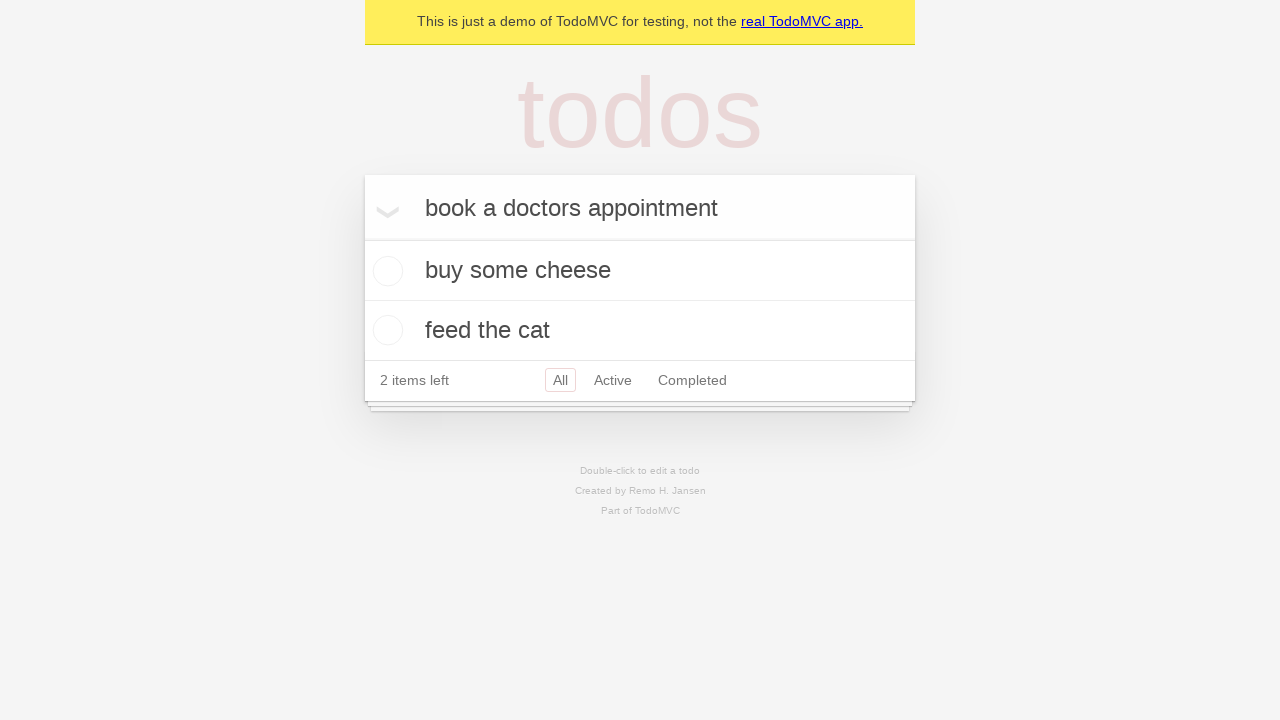

Pressed Enter to add third todo on internal:attr=[placeholder="What needs to be done?"i]
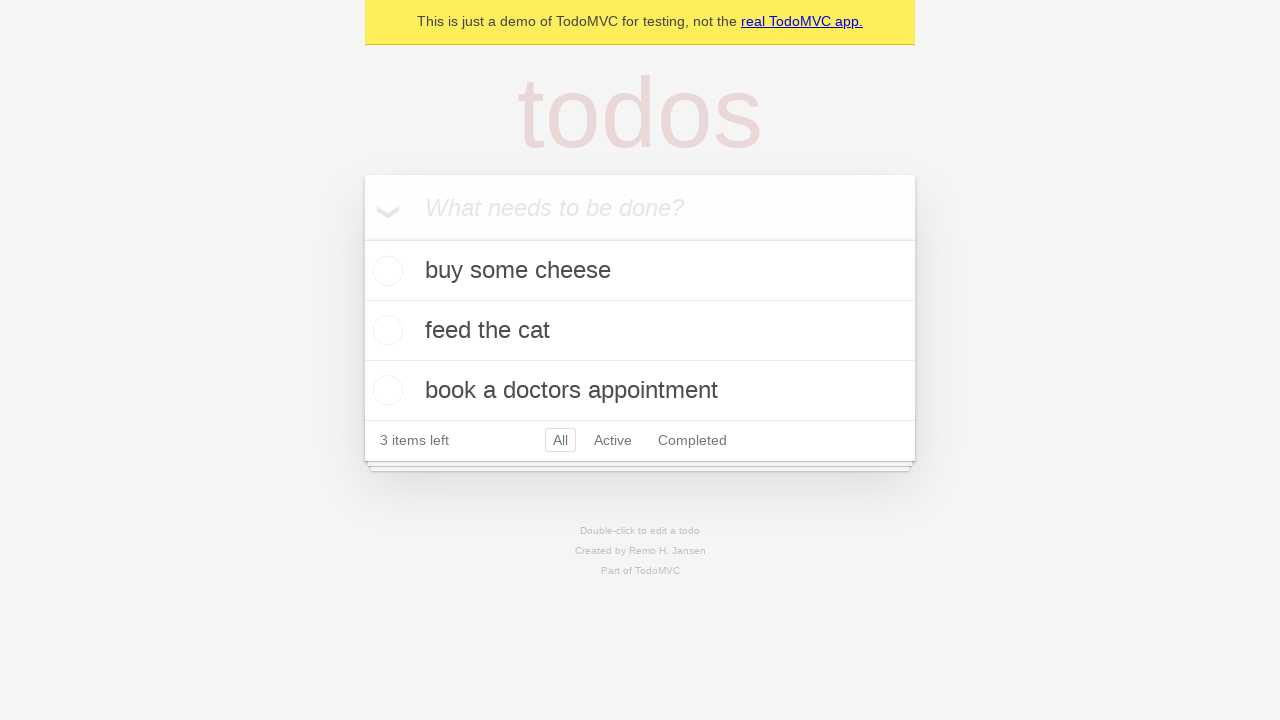

Double-clicked second todo to enter edit mode at (640, 331) on .todo-list li >> nth=1
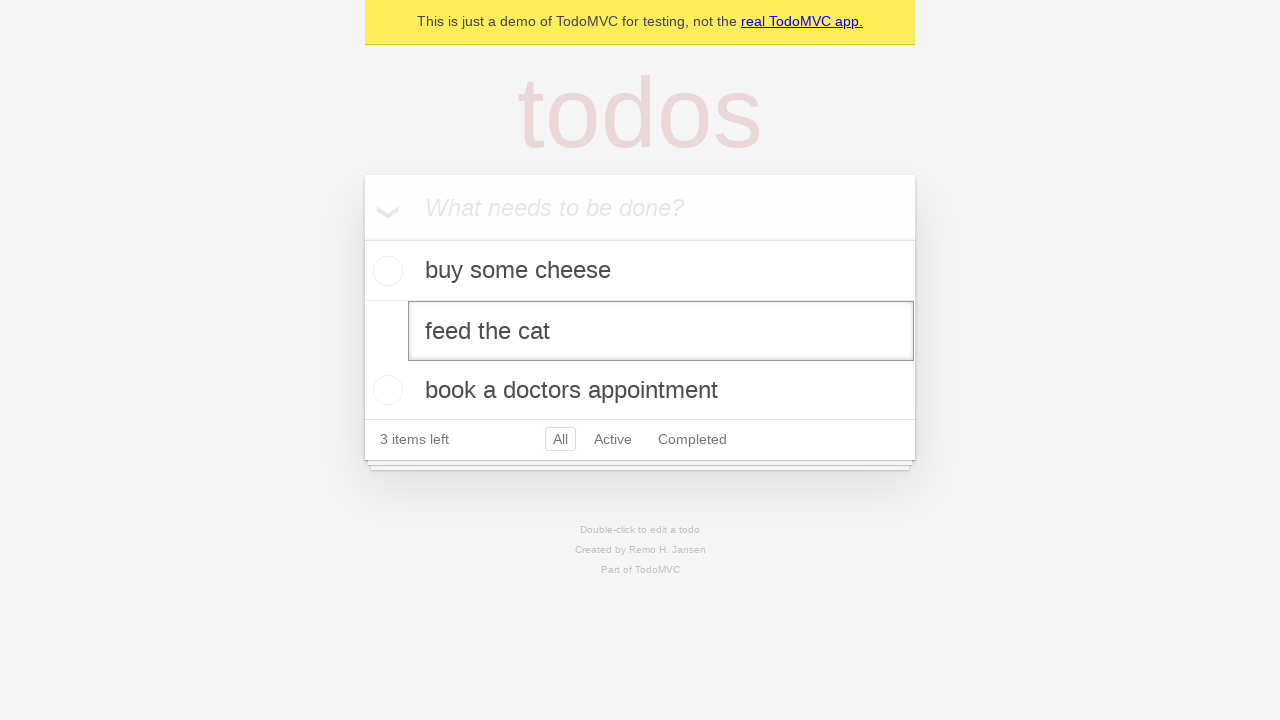

Filled edit field with text containing leading and trailing whitespace on .todo-list li >> nth=1 >> internal:role=textbox[name="Edit"i]
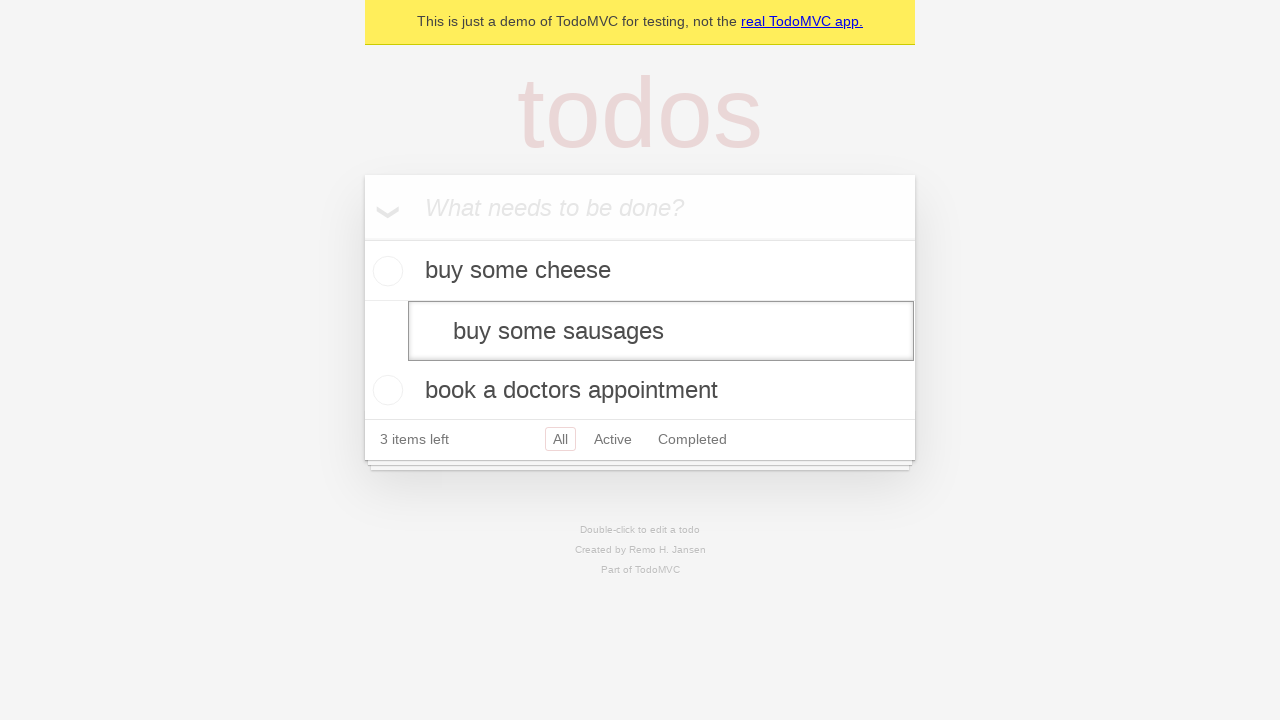

Pressed Enter to confirm edit, verifying text is trimmed on .todo-list li >> nth=1 >> internal:role=textbox[name="Edit"i]
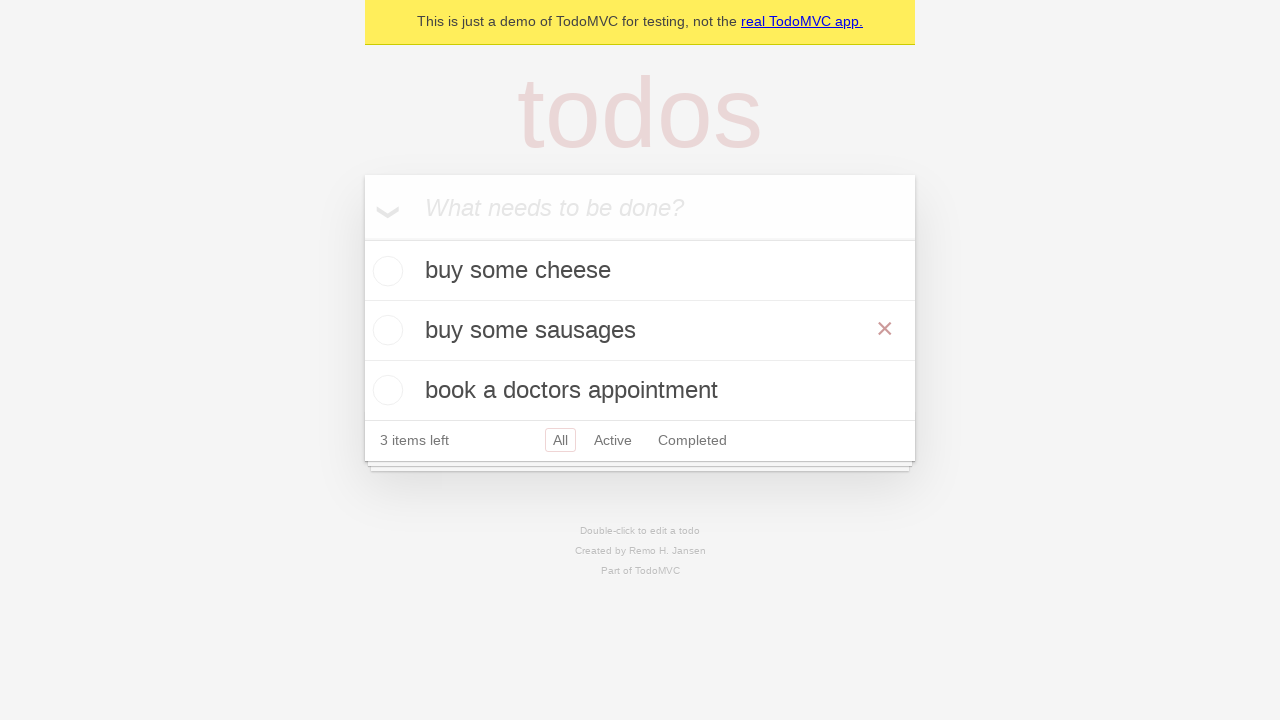

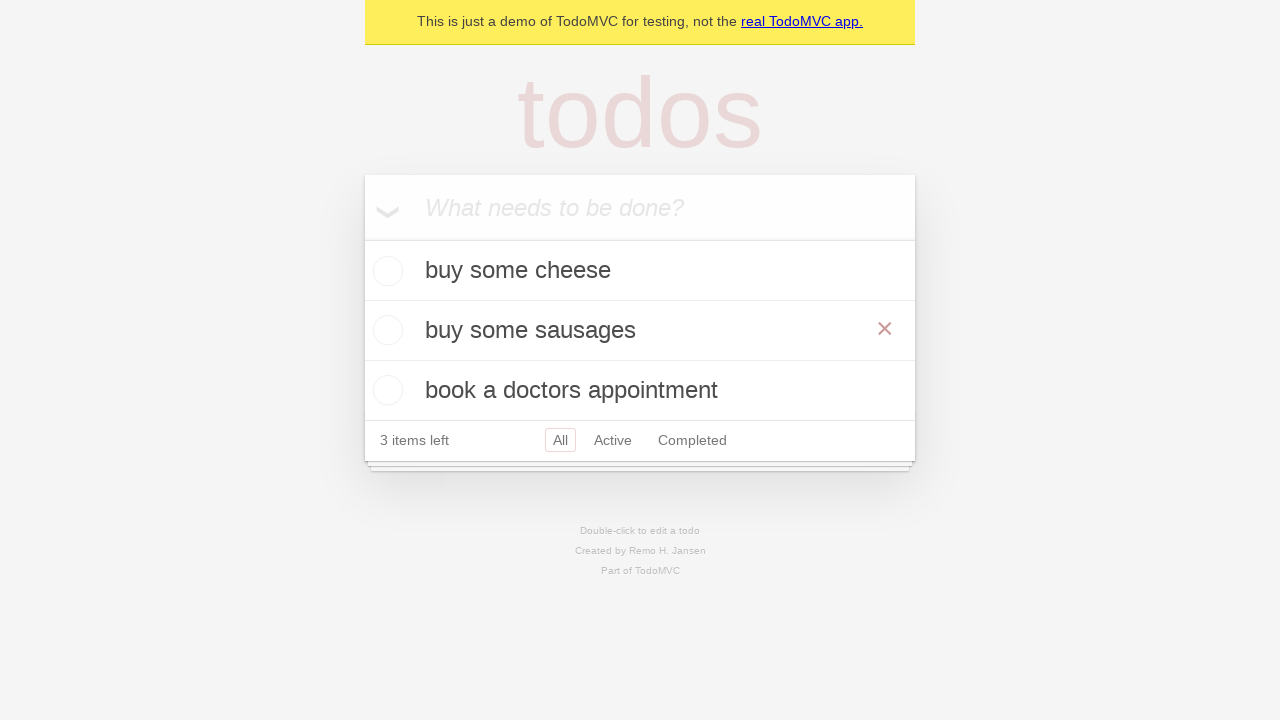